Tests clicking on an input element (checkbox/radio) in a table row that contains the text "Helen Bennett" using XPath navigation with preceding-sibling axis.

Starting URL: https://www.hyrtutorials.com/p/add-padding-to-containers.html

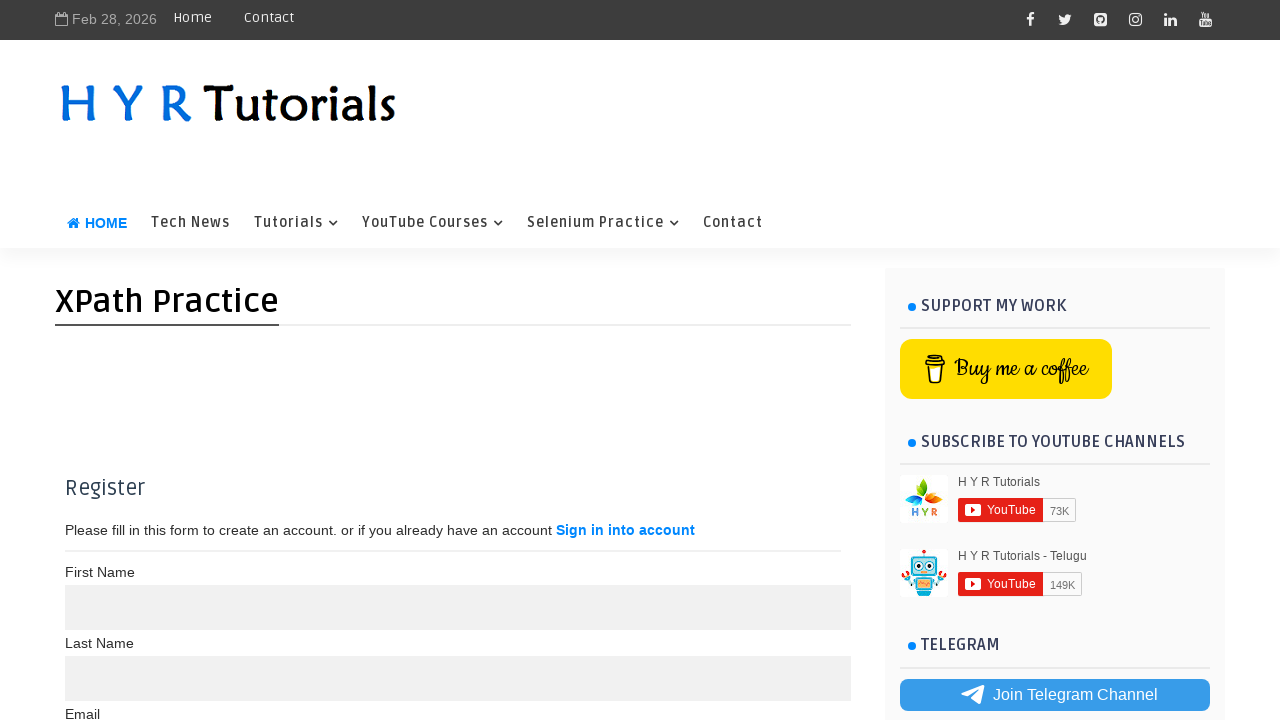

Navigated to the starting URL
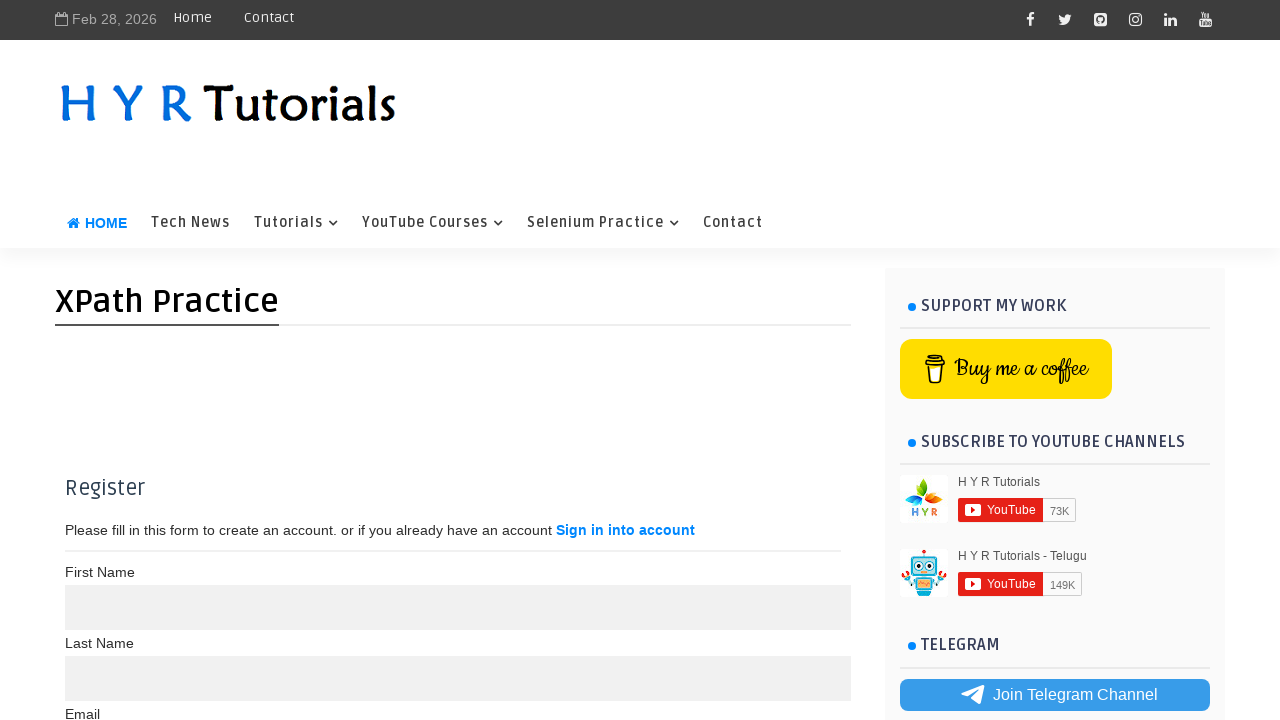

Clicked on the input element (checkbox/radio) in the row containing 'Helen Bennett' using XPath navigation at (84, 528) on xpath=//td[text()='Helen Bennett']//preceding-sibling::td/input
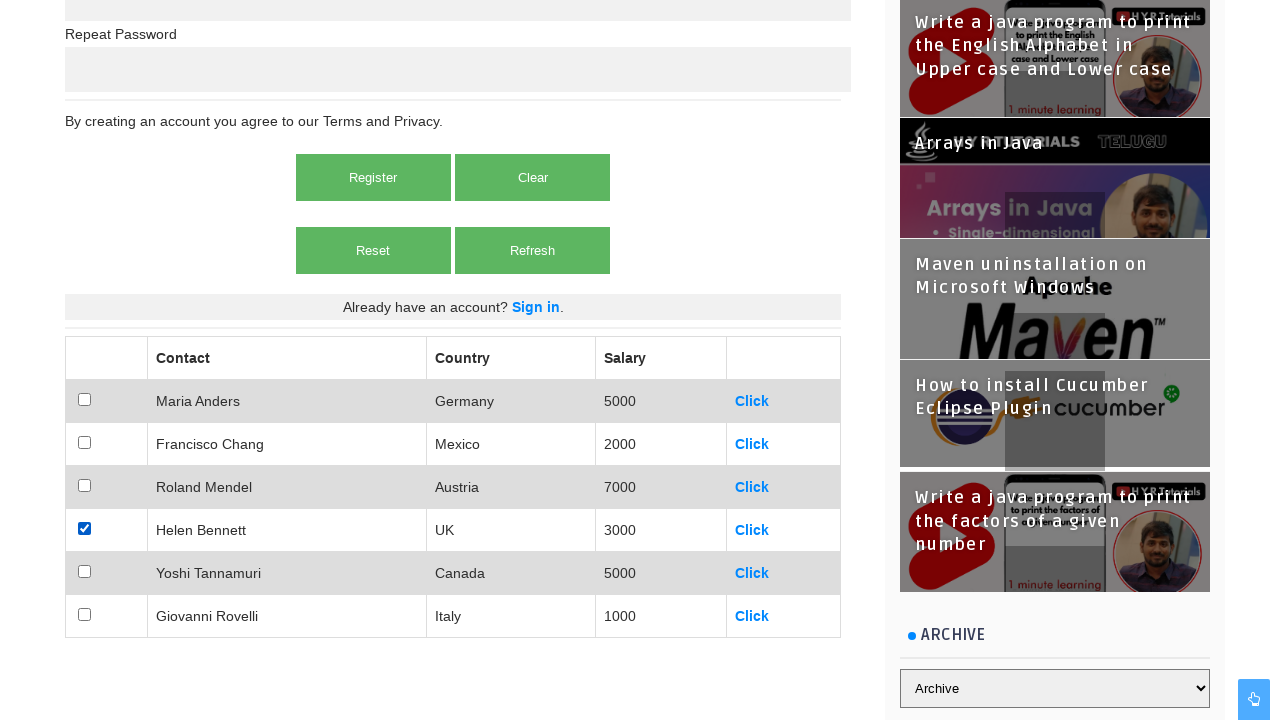

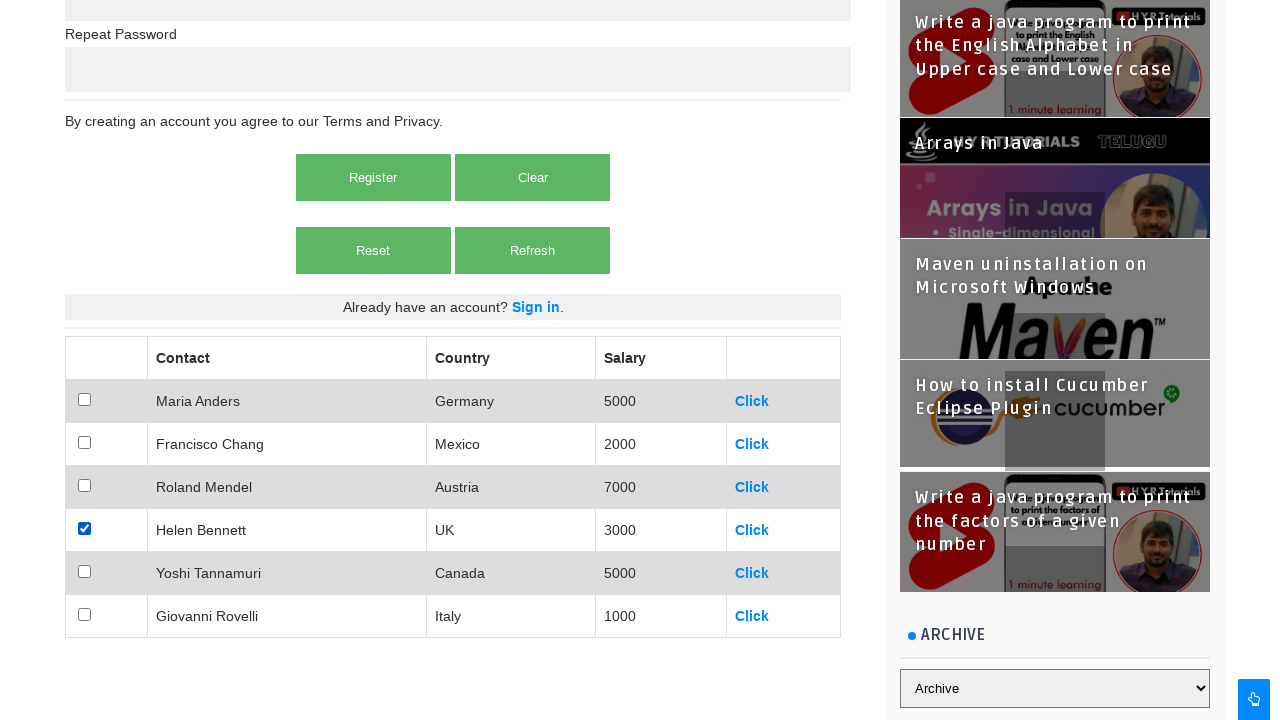